Tests double-click functionality by double-clicking a div element and verifying its background color changes from blue to yellow.

Starting URL: http://api.jquery.com/dblclick/

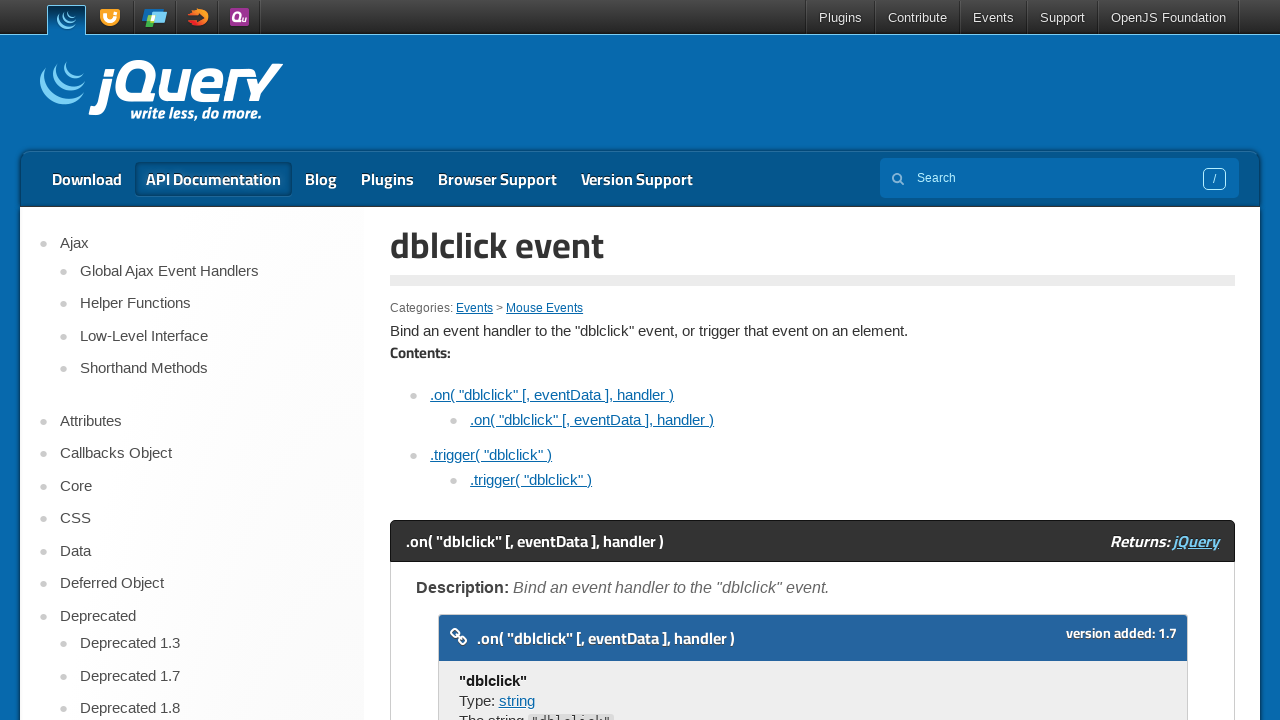

Located the first iframe containing the demo
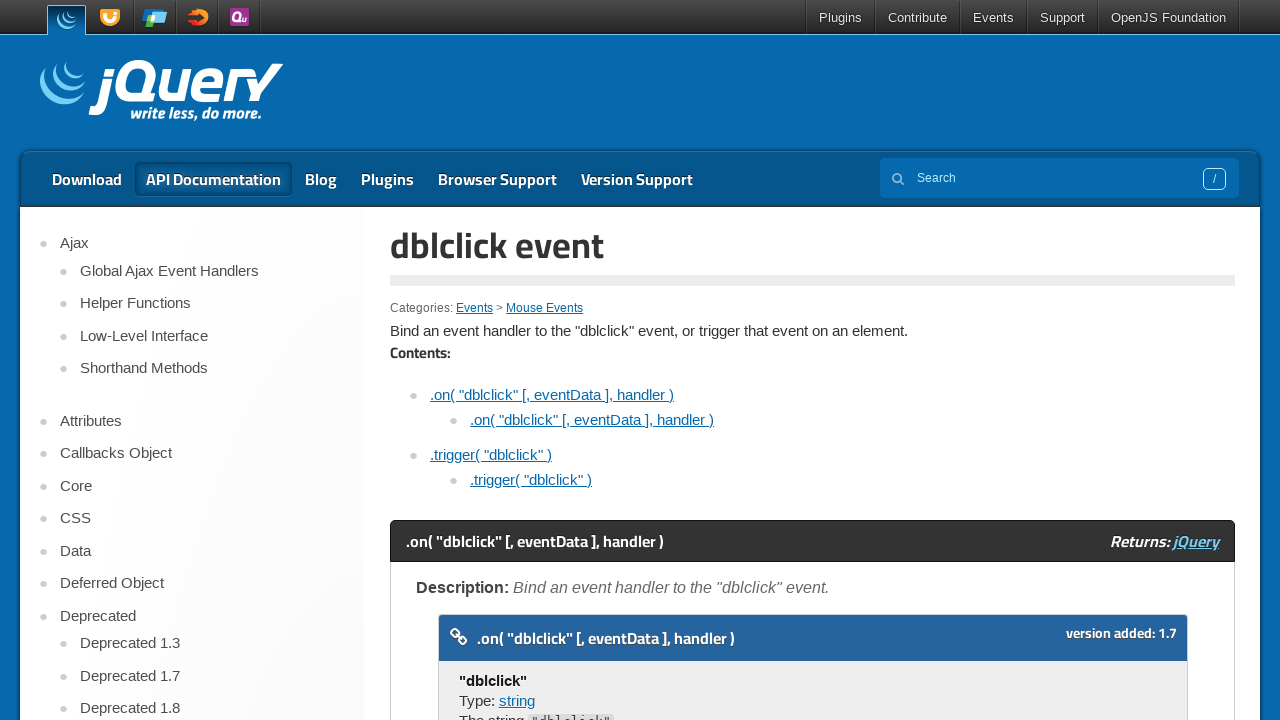

Located the div element to be double-clicked
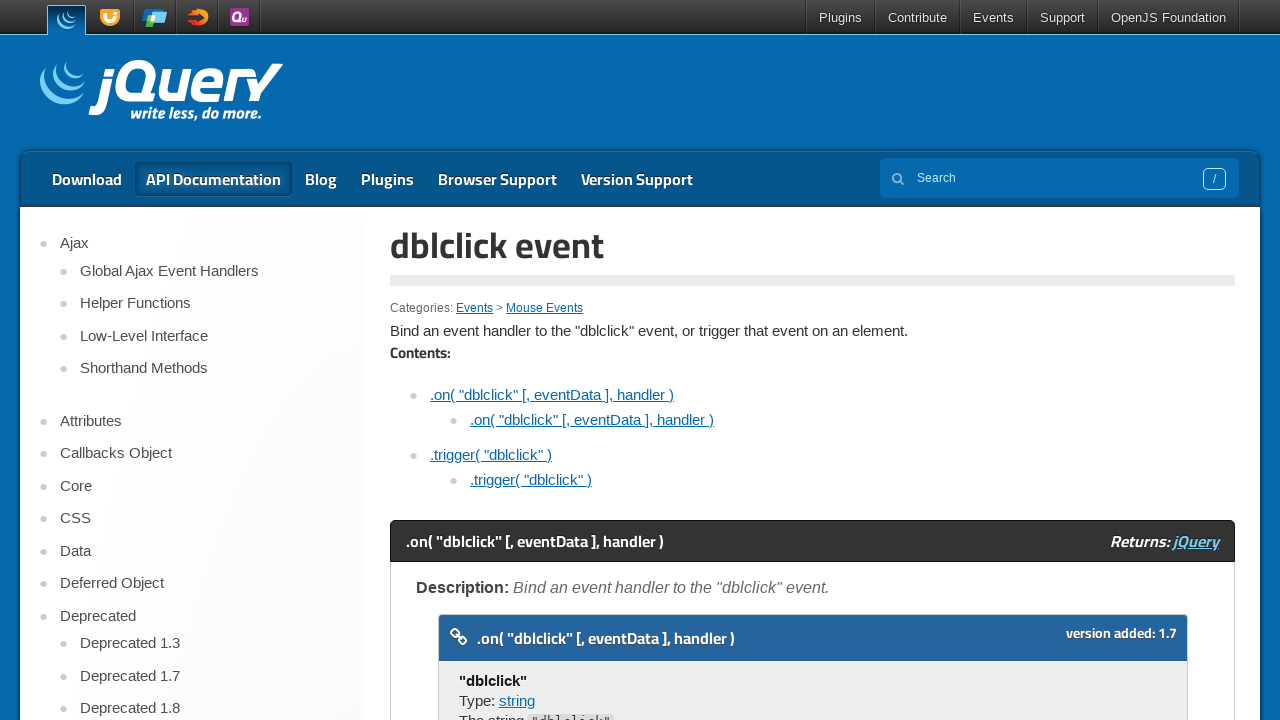

Hovered over span element at (481, 361) on iframe >> nth=0 >> internal:control=enter-frame >> span
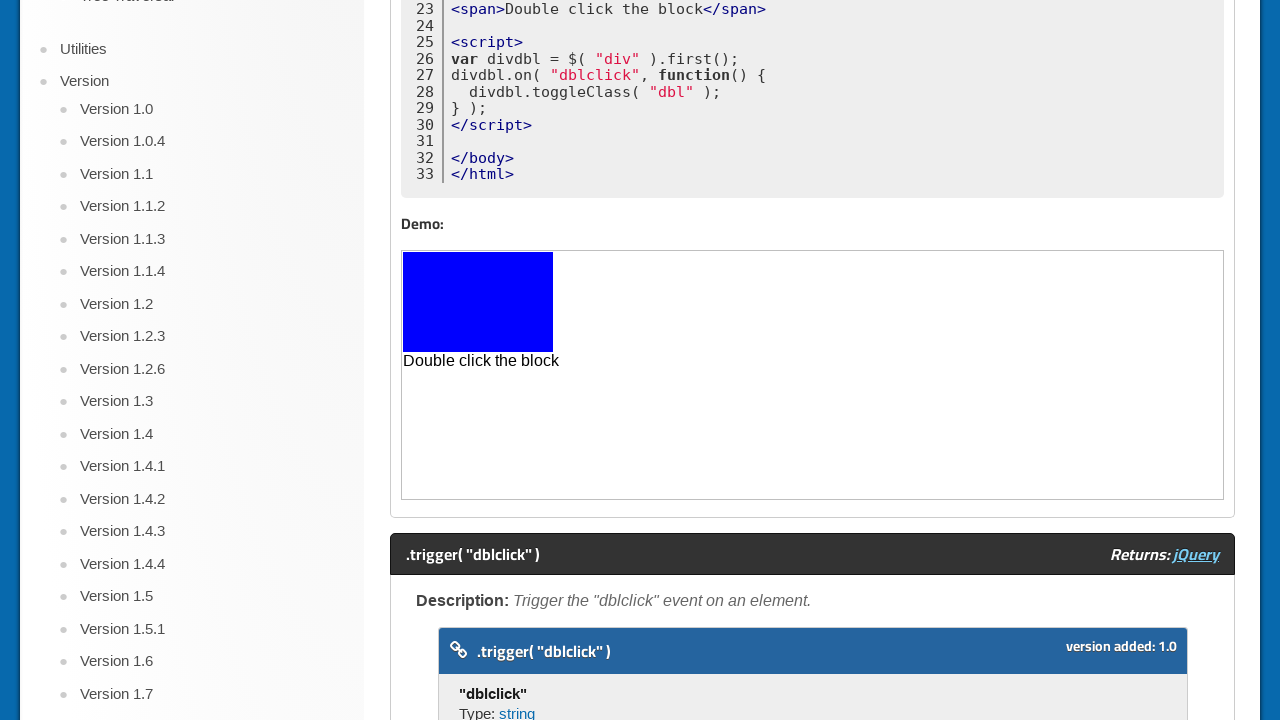

Double-clicked the div element at (478, 302) on iframe >> nth=0 >> internal:control=enter-frame >> div >> nth=0
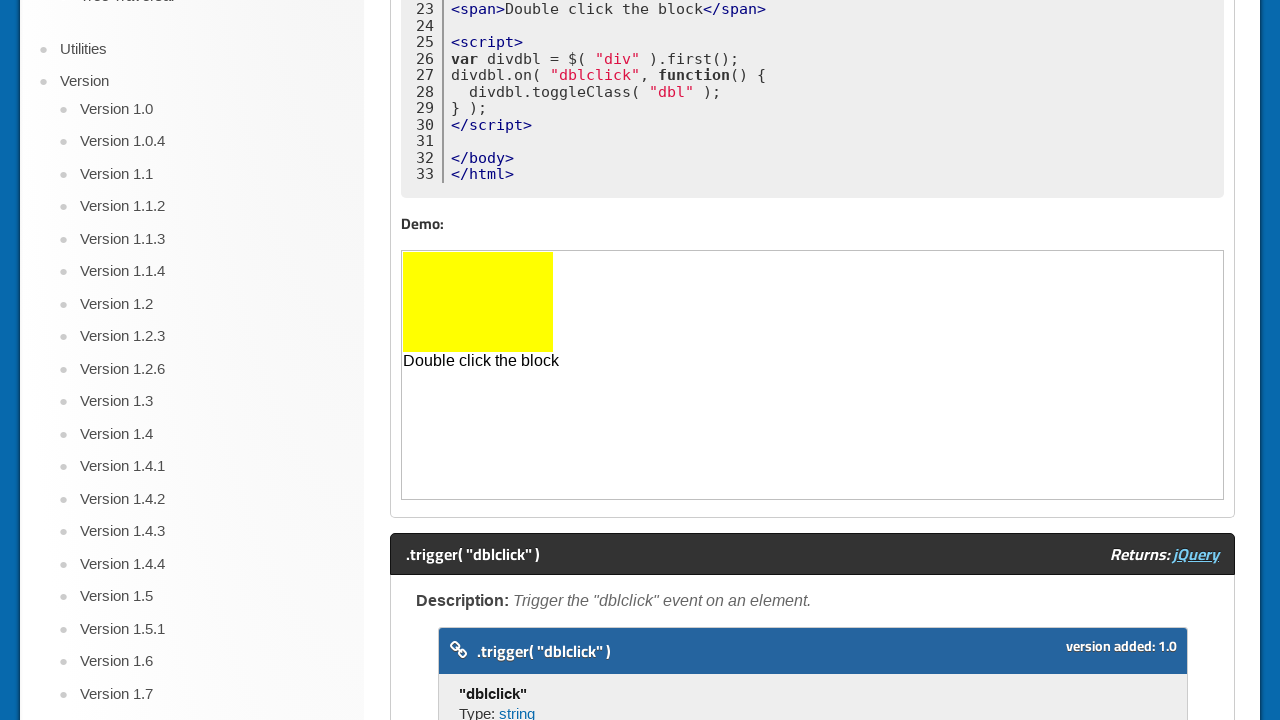

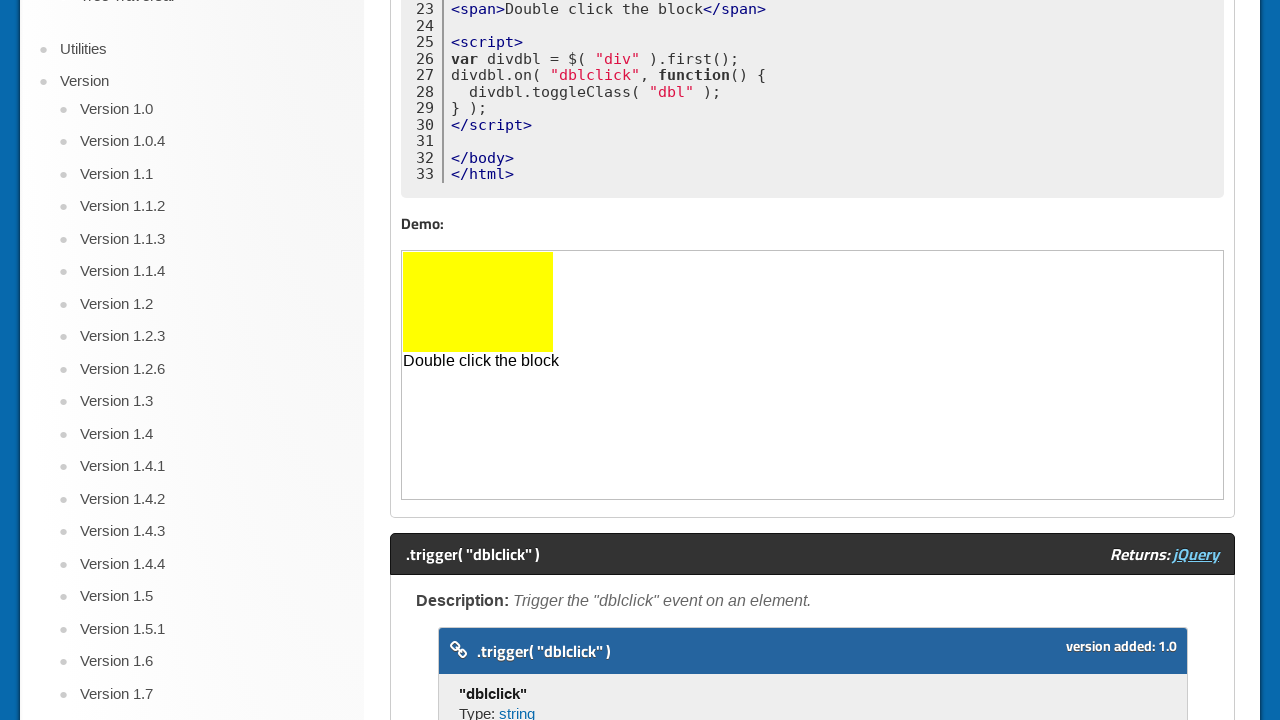